Tests a calculator web application by entering two numbers, clicking calculate, and verifying the sum result is correct

Starting URL: https://testpages.eviltester.com/styled/calculator

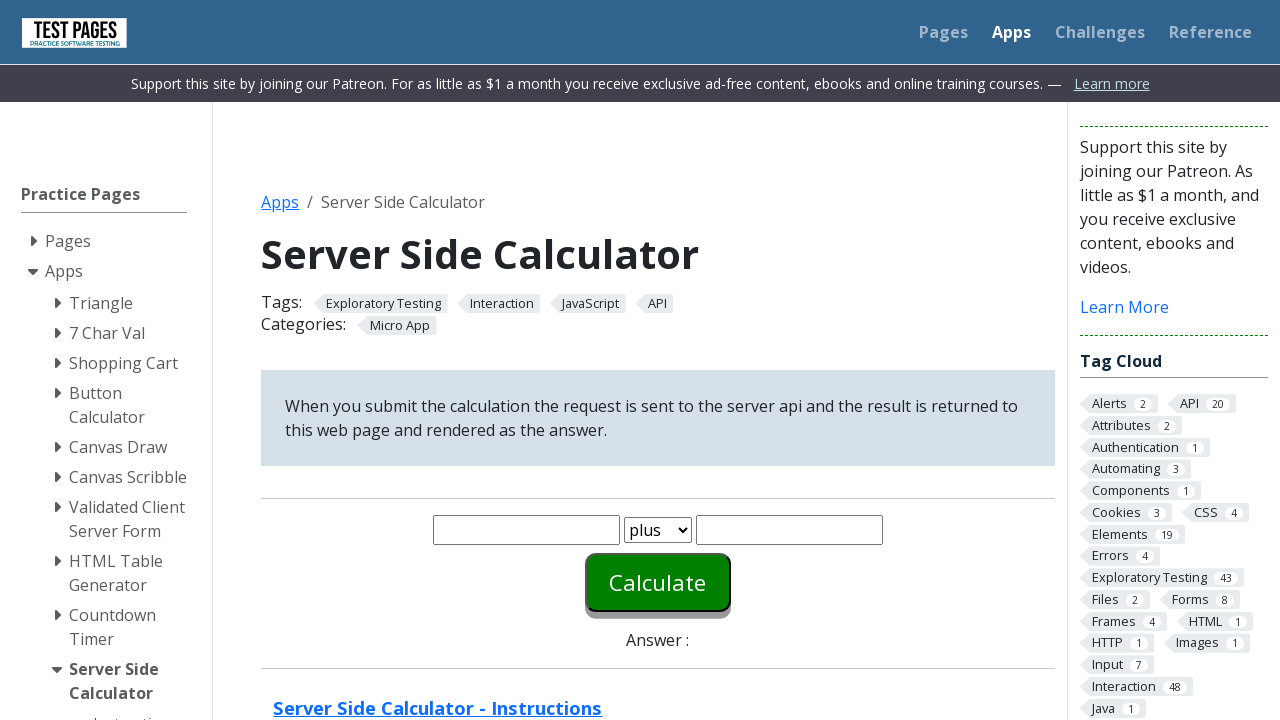

Entered first number '2' into number1 field on #number1
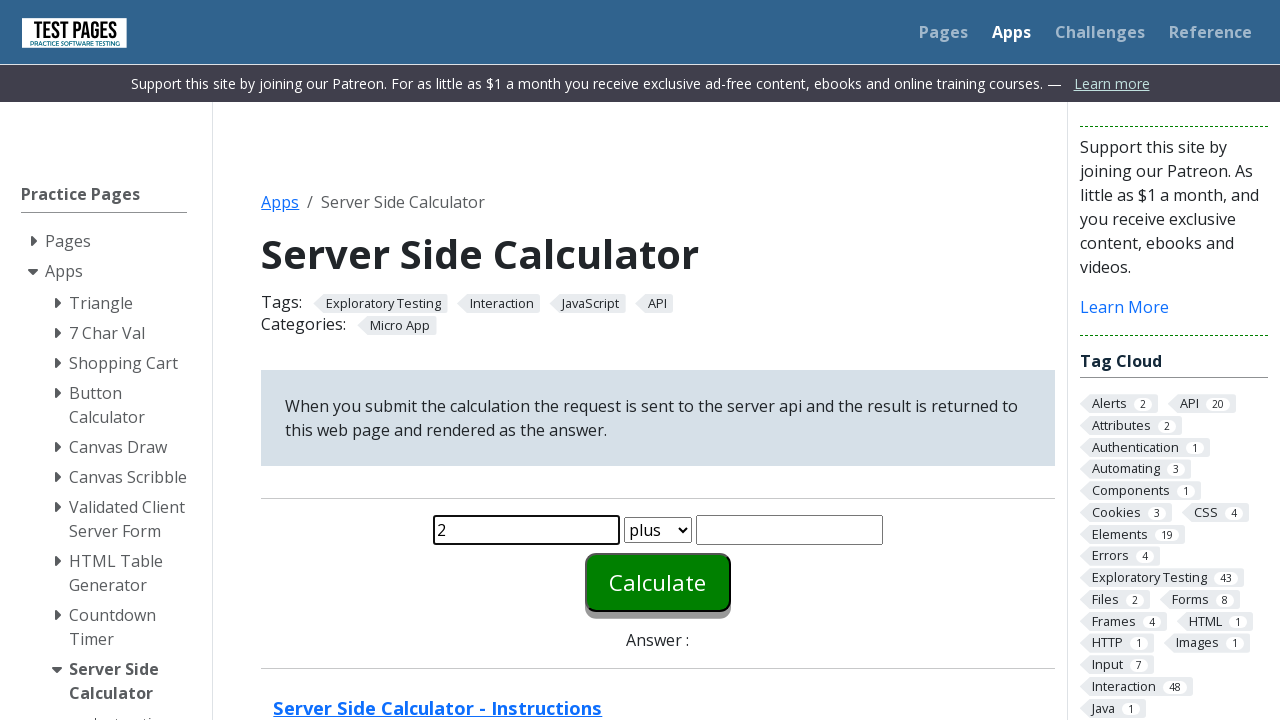

Entered second number '7' into number2 field on input[name='number2']
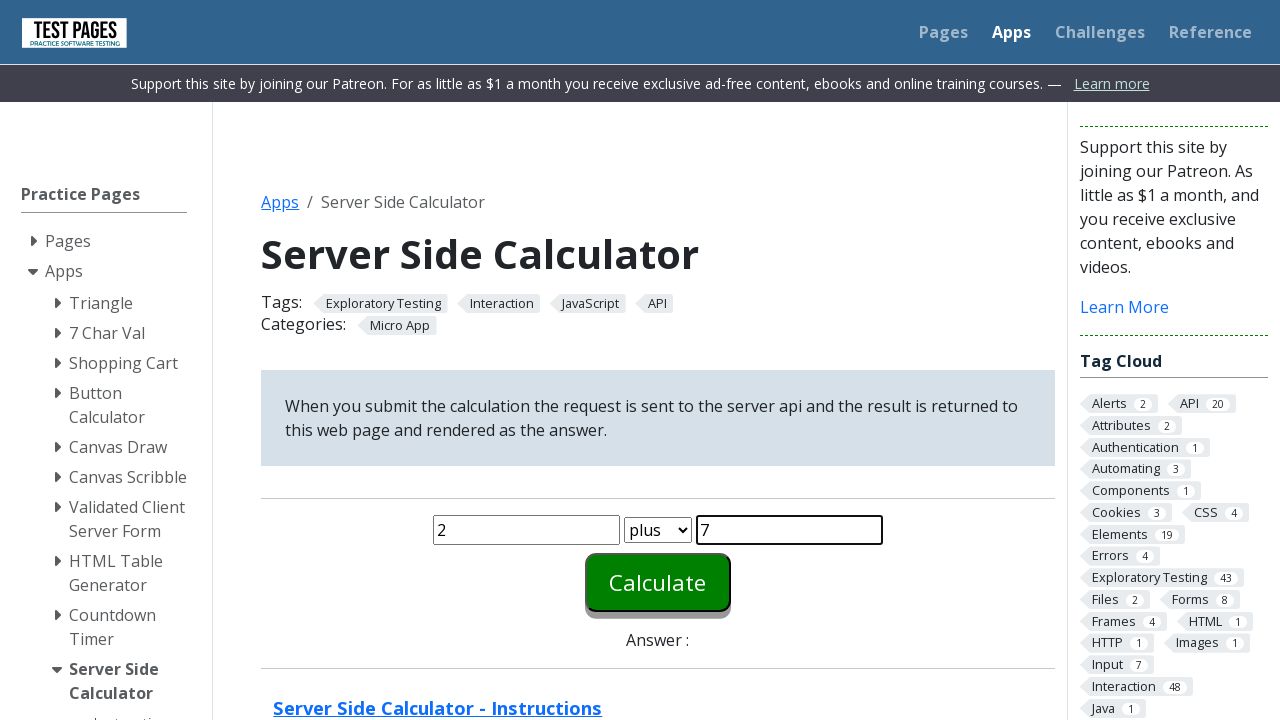

Clicked calculate button at (658, 582) on #calculate
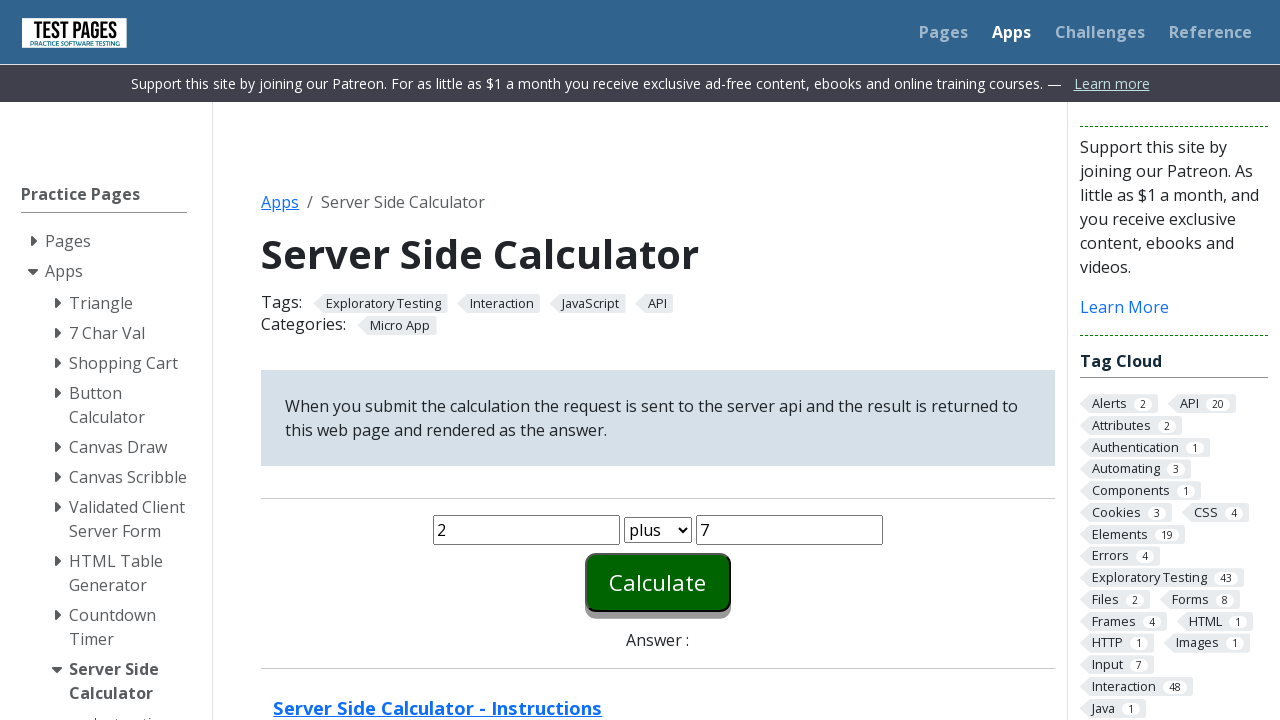

Answer element appeared after calculation
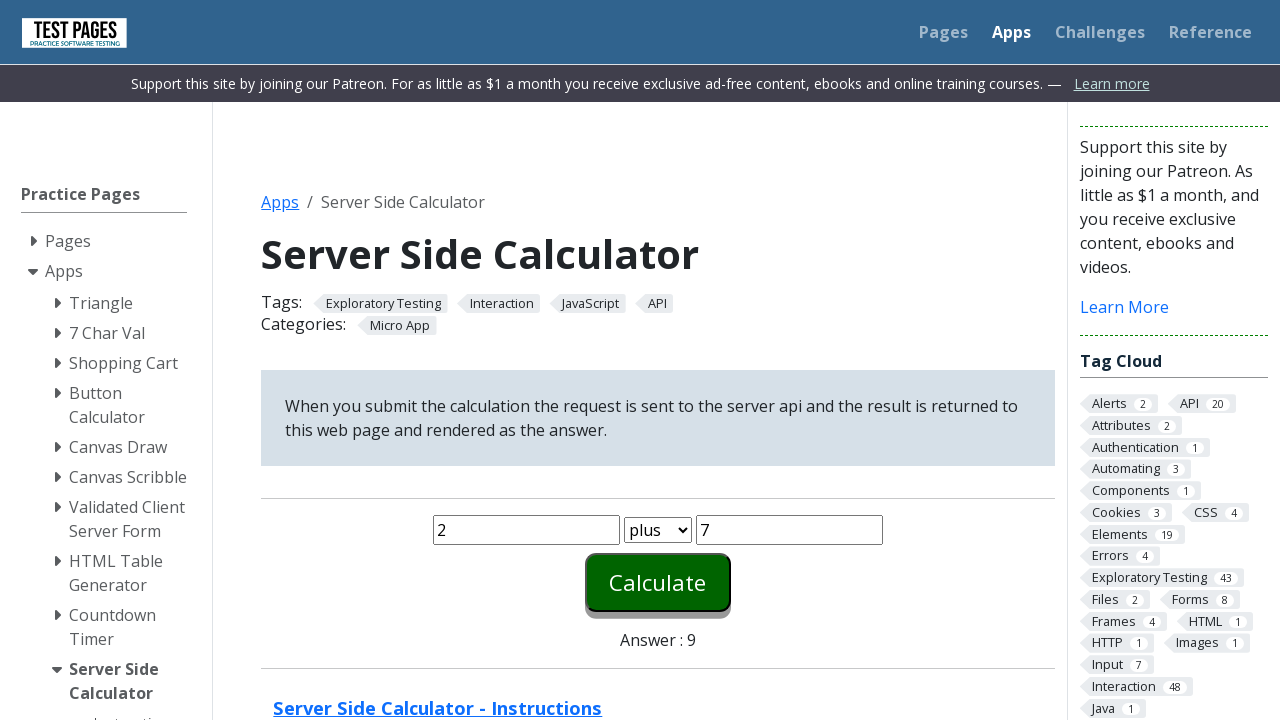

Located answer element
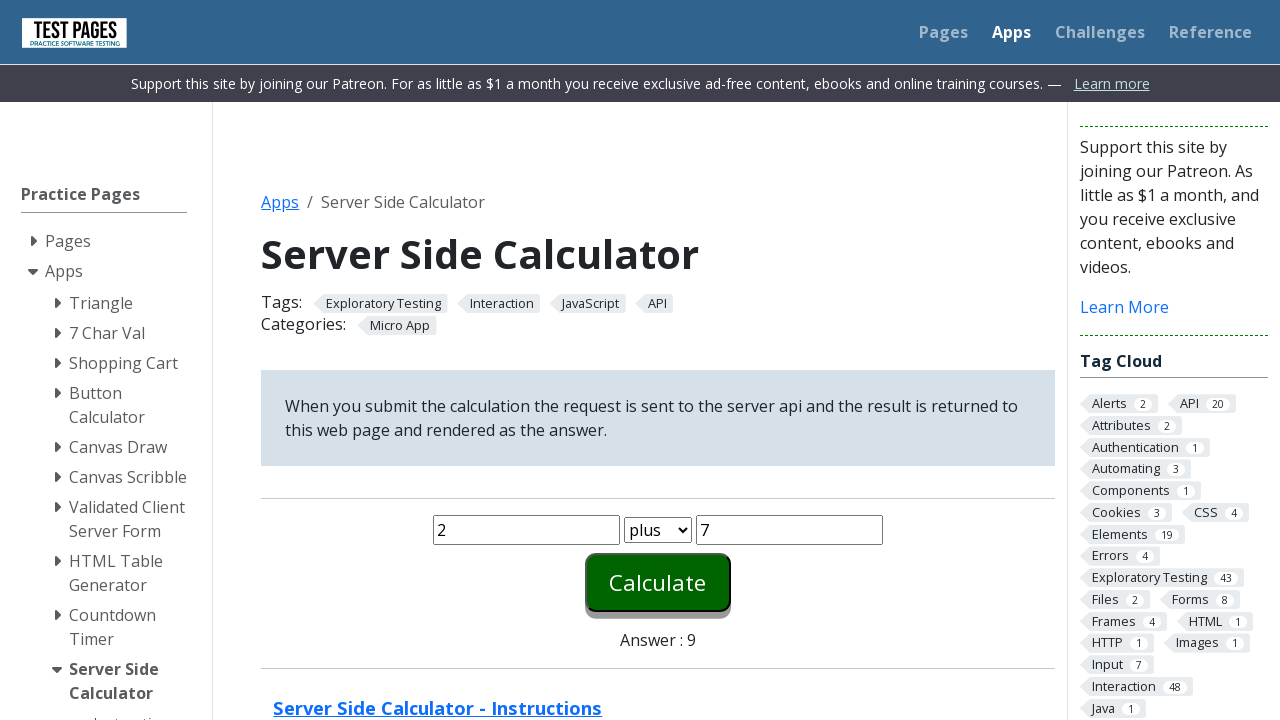

Verified sum result is correct: 2 + 7 = 9
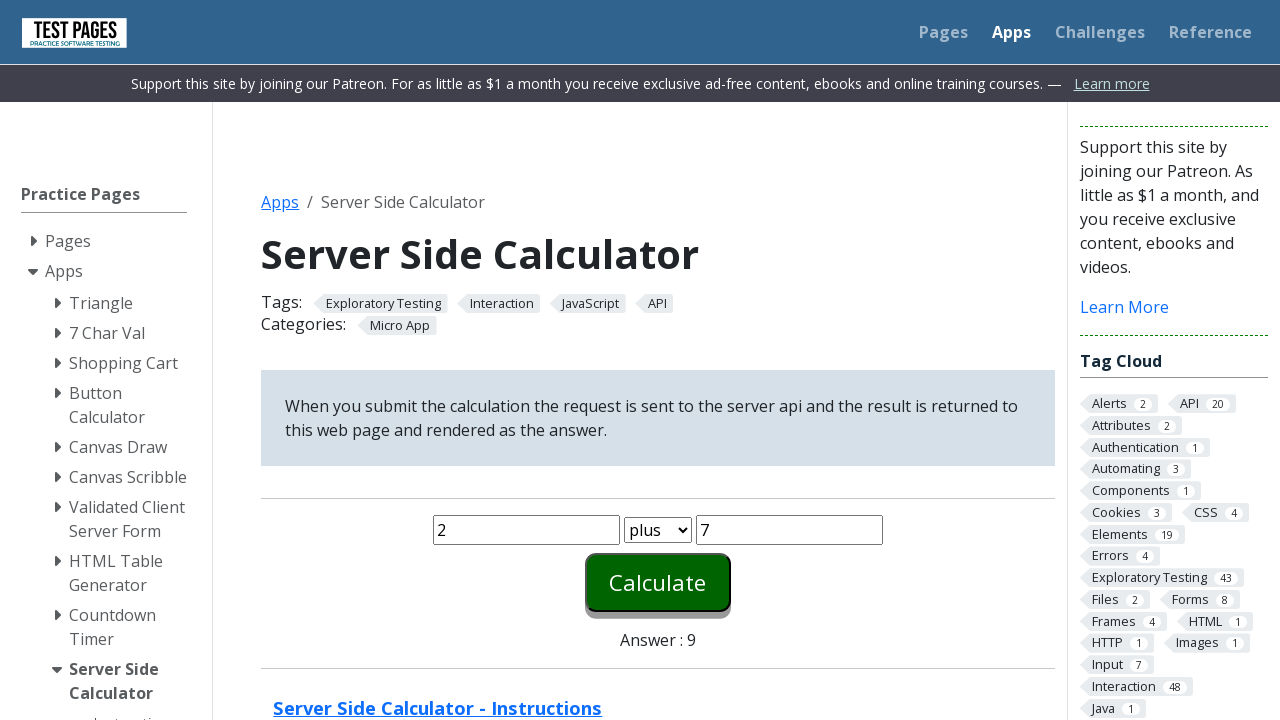

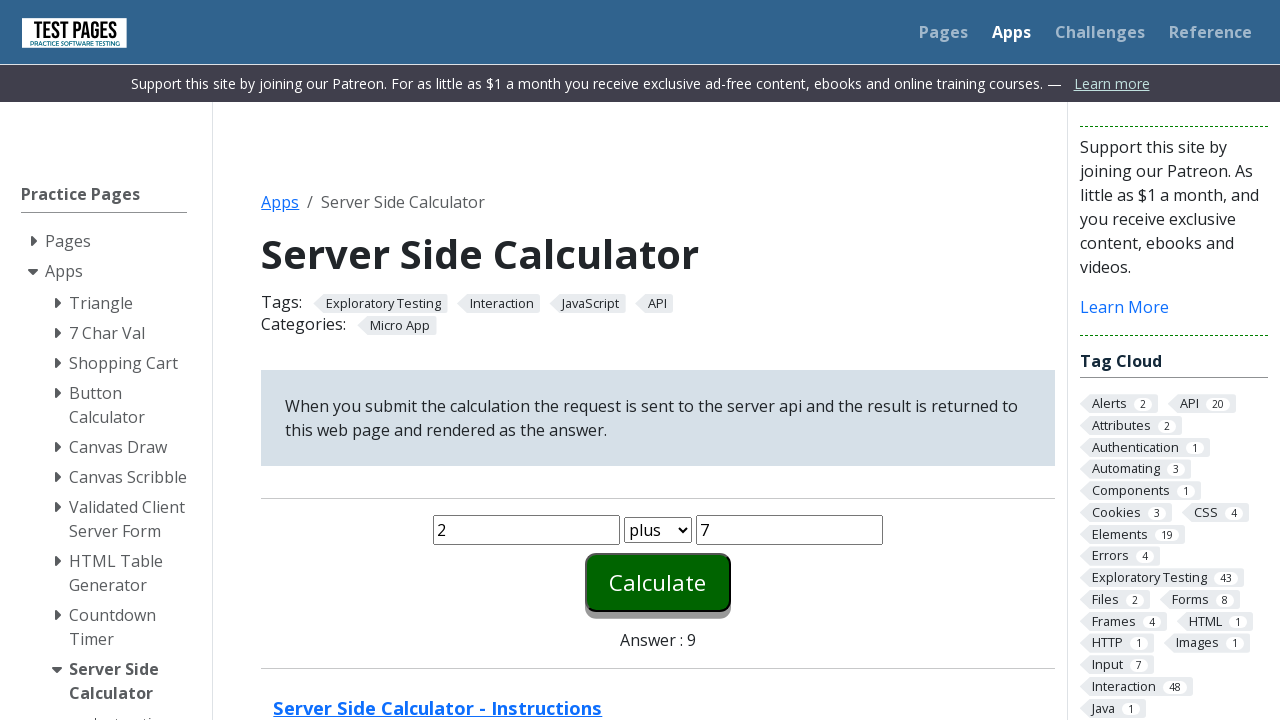